Tests hovering over the first figure on the hovers page and verifies the user name is displayed

Starting URL: https://the-internet.herokuapp.com/hovers

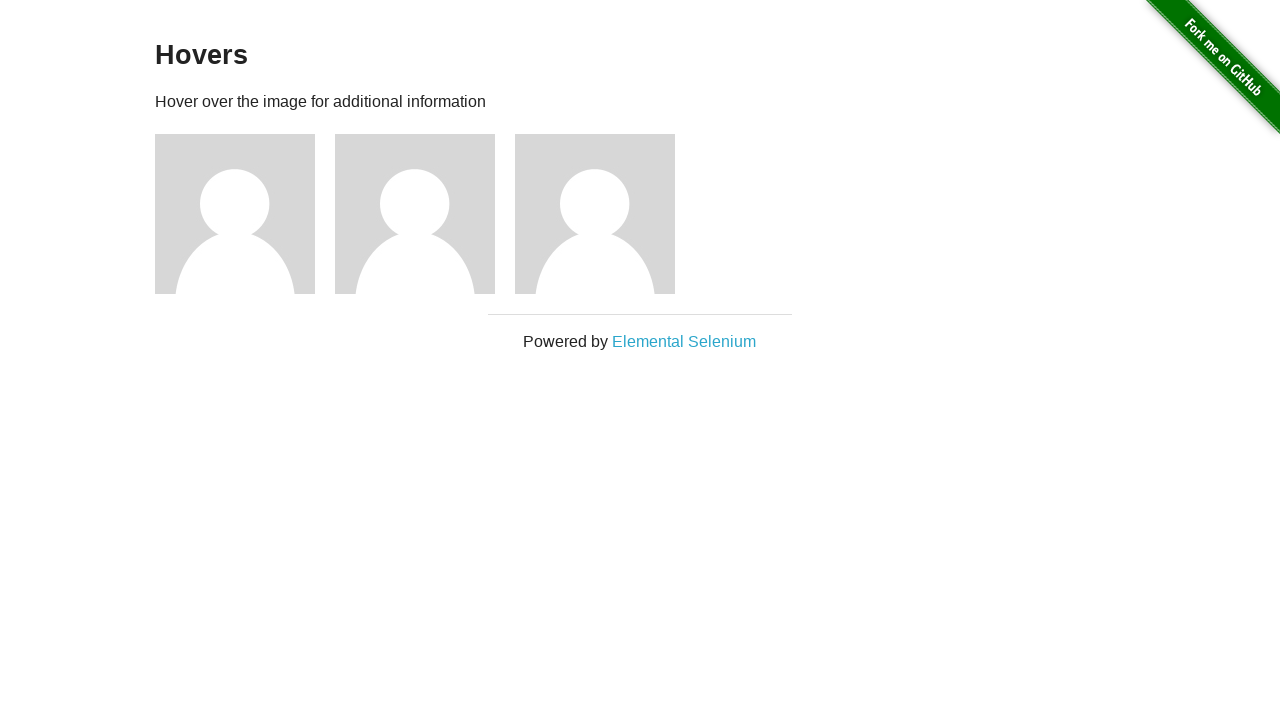

Hovered over the first figure element at (245, 214) on .figure:nth-child(3)
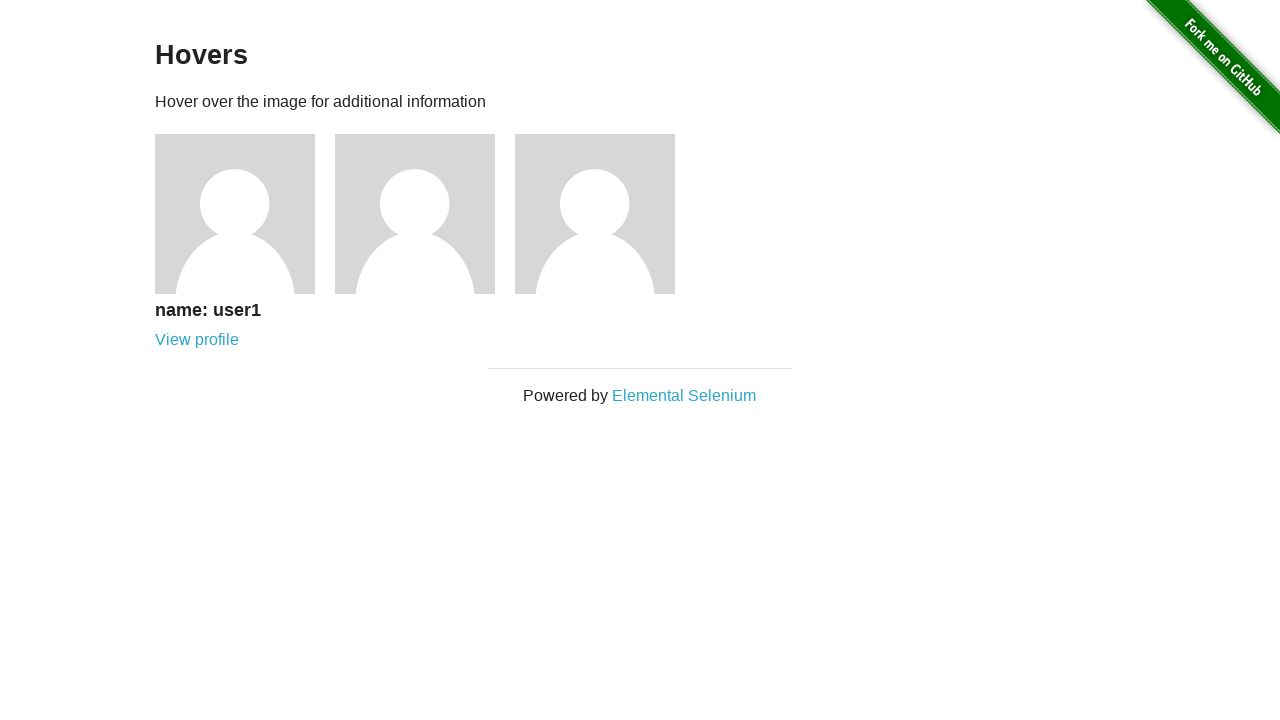

Figcaption with user name appeared after hovering
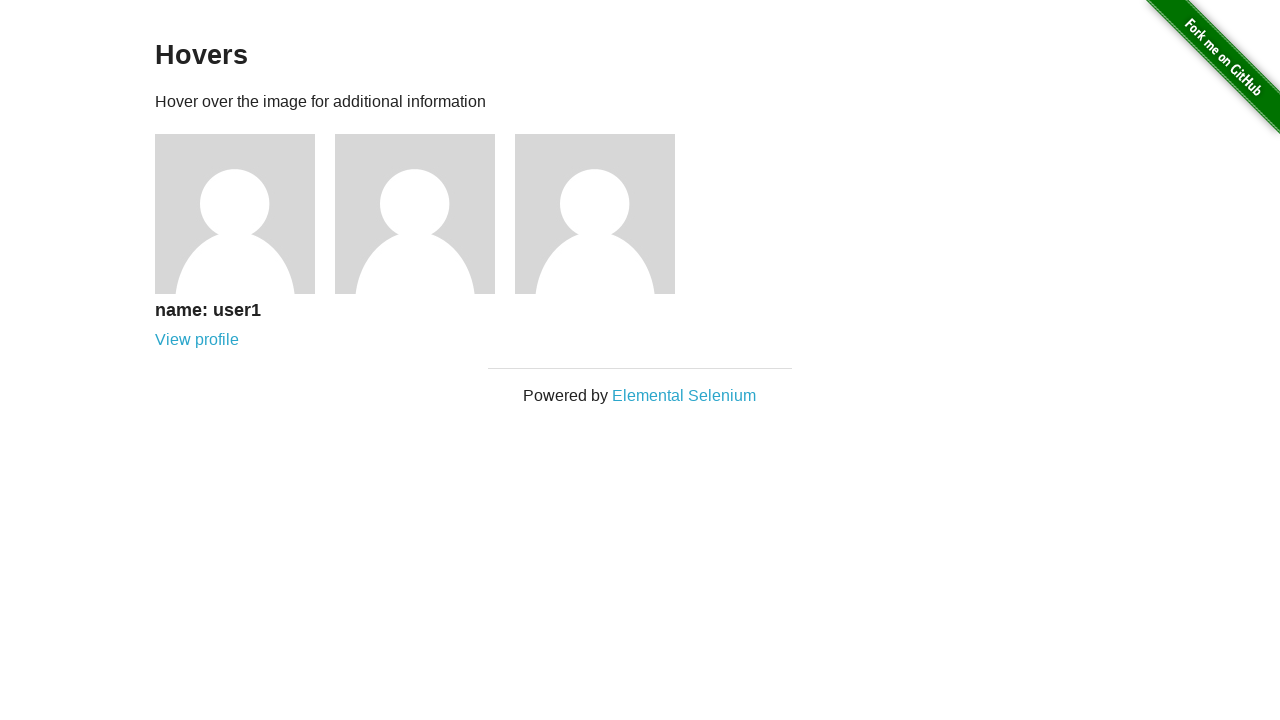

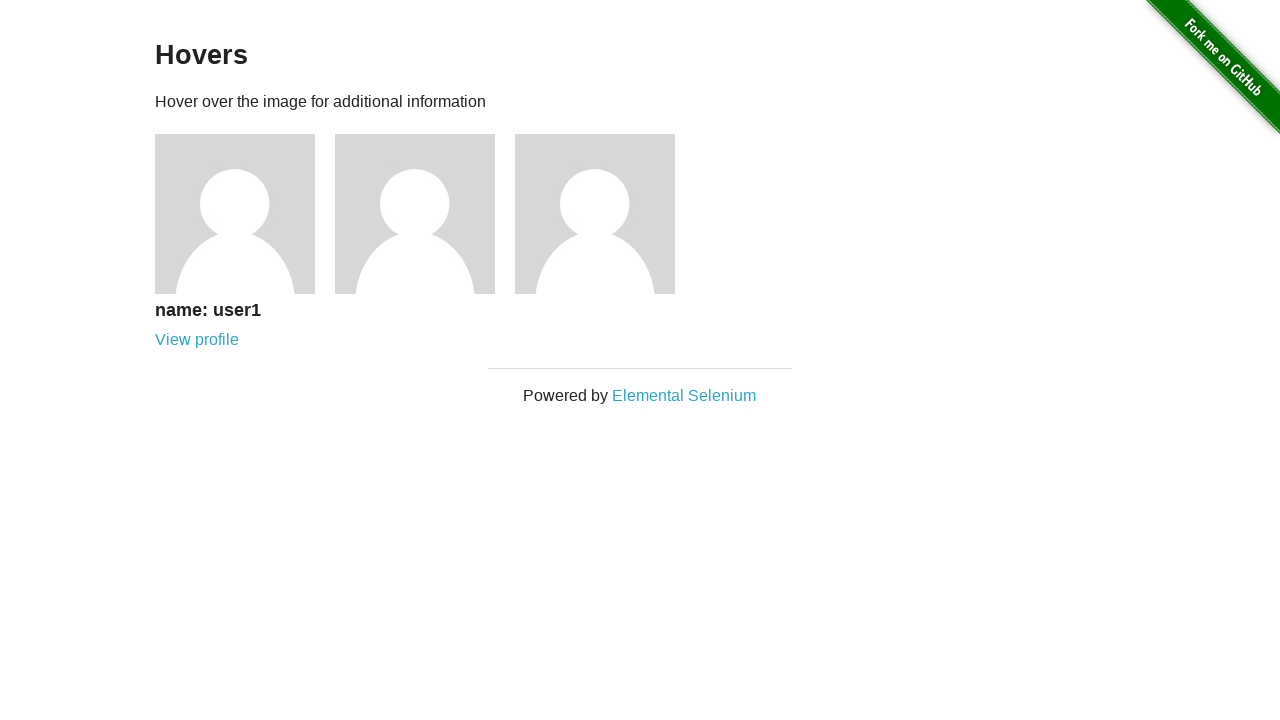